Navigates to a sortable data tables page and extracts data from a table with 5 columns and 4 rows

Starting URL: http://the-internet.herokuapp.com/

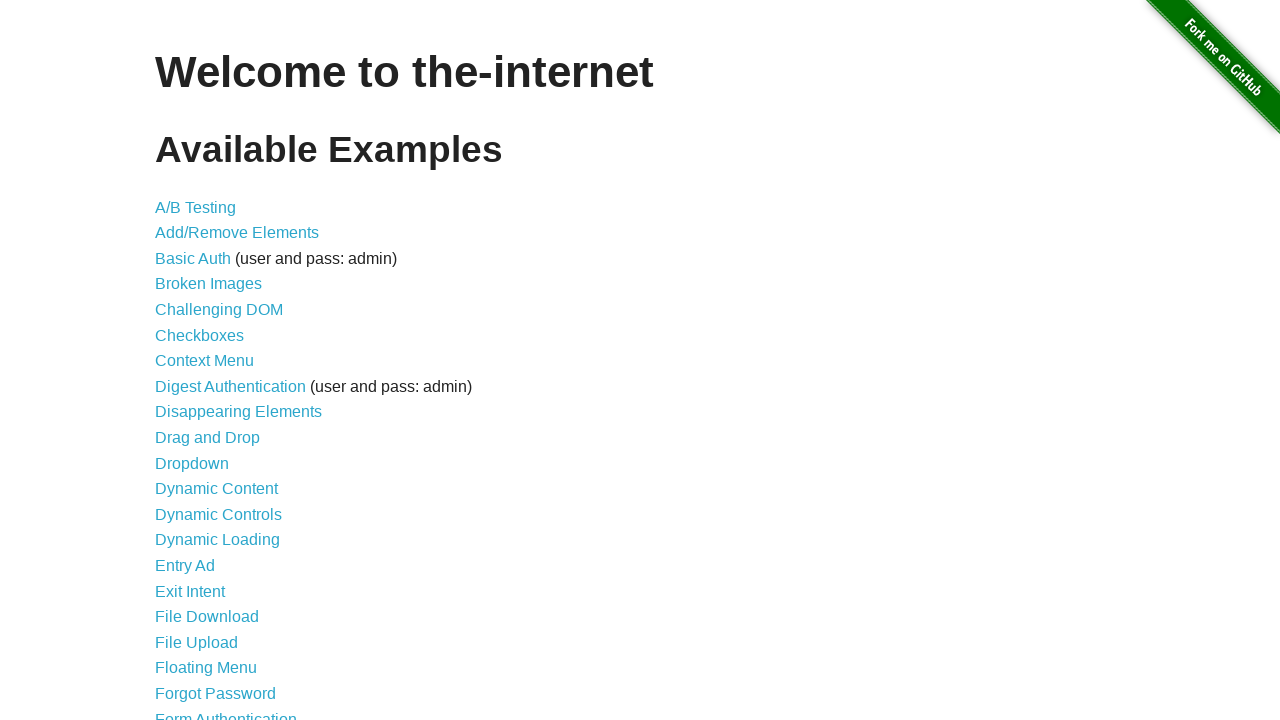

Clicked on the Sortable Data Tables link at (230, 574) on text="Sortable Data Tables"
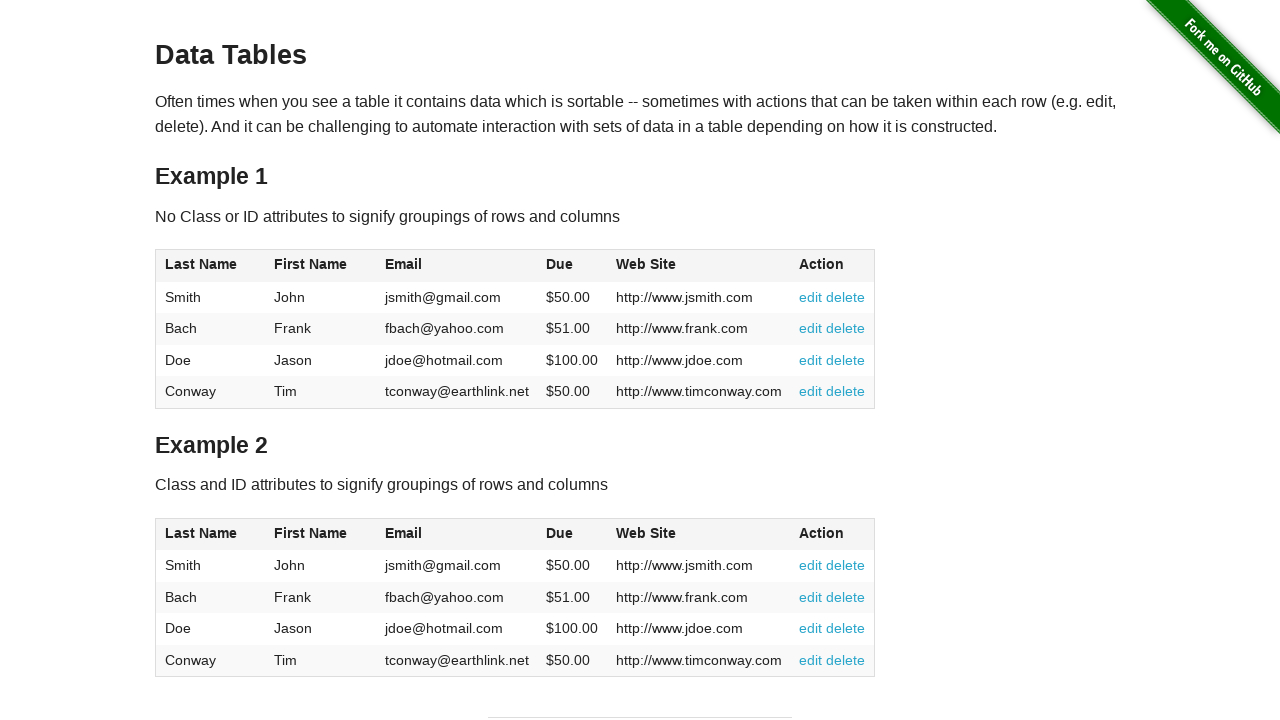

Waited for table1 to load
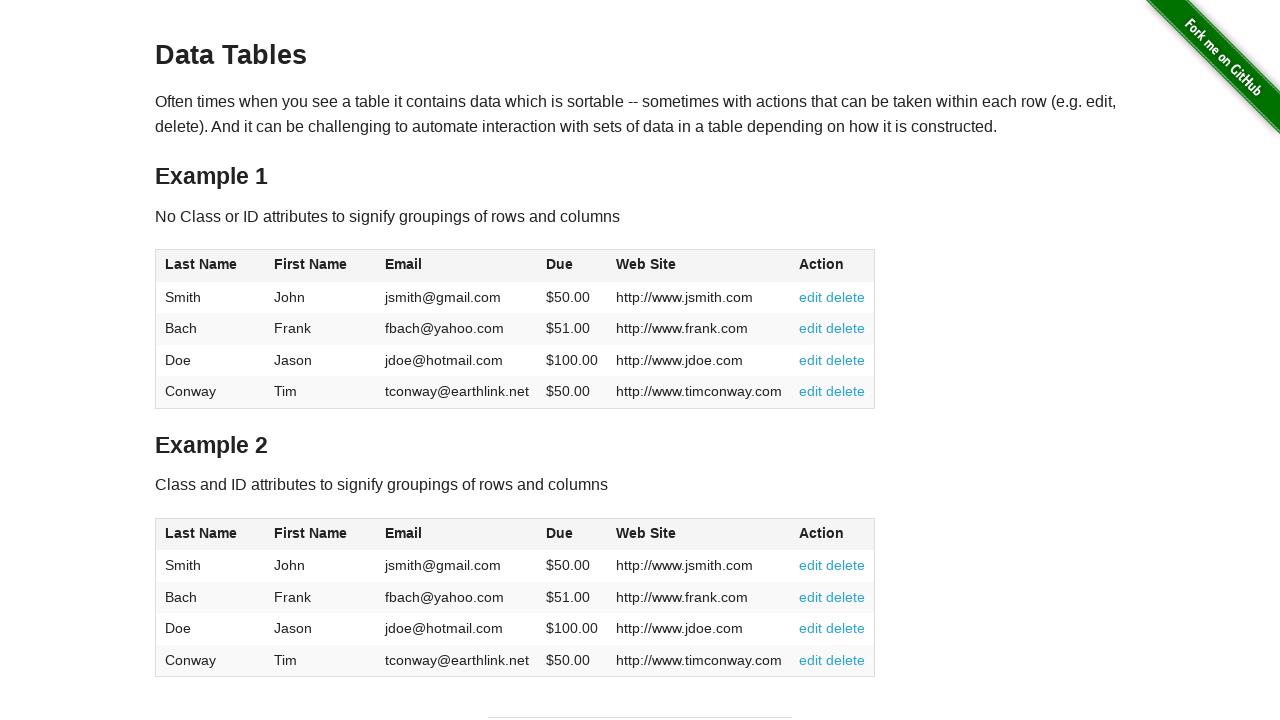

Verified column 1 header exists
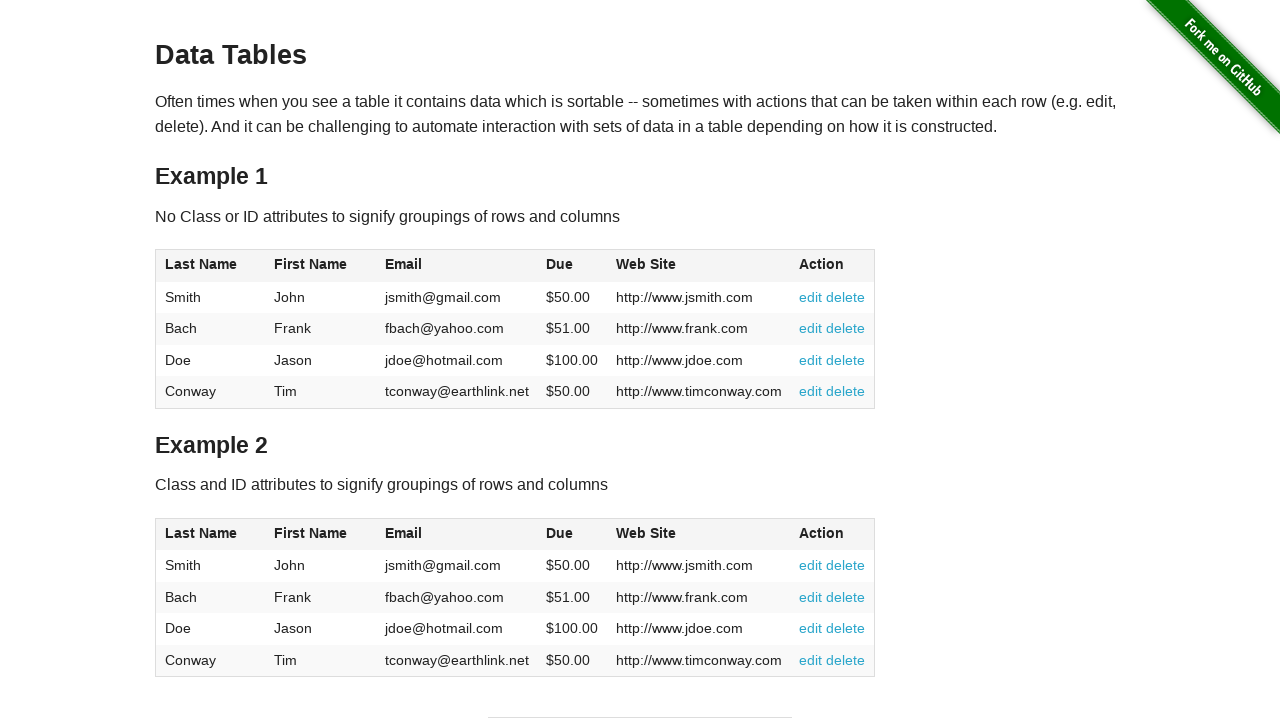

Verified row 1, column 1 cell exists
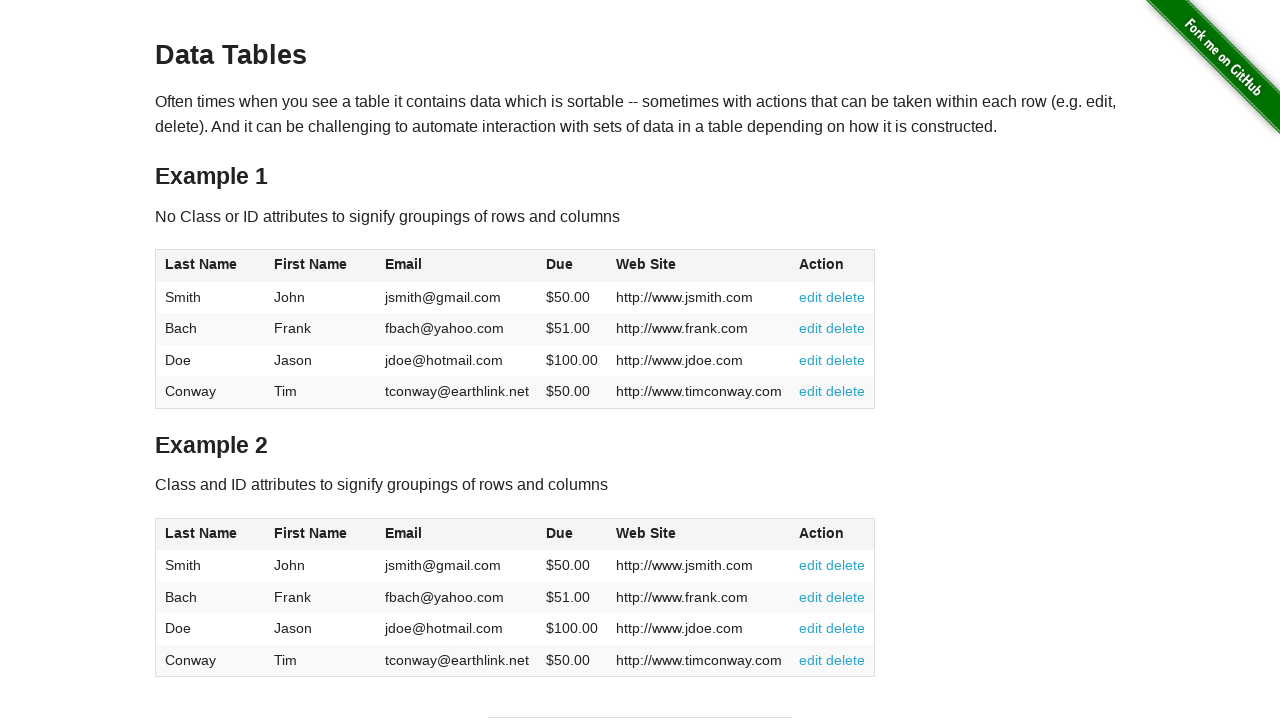

Verified row 2, column 1 cell exists
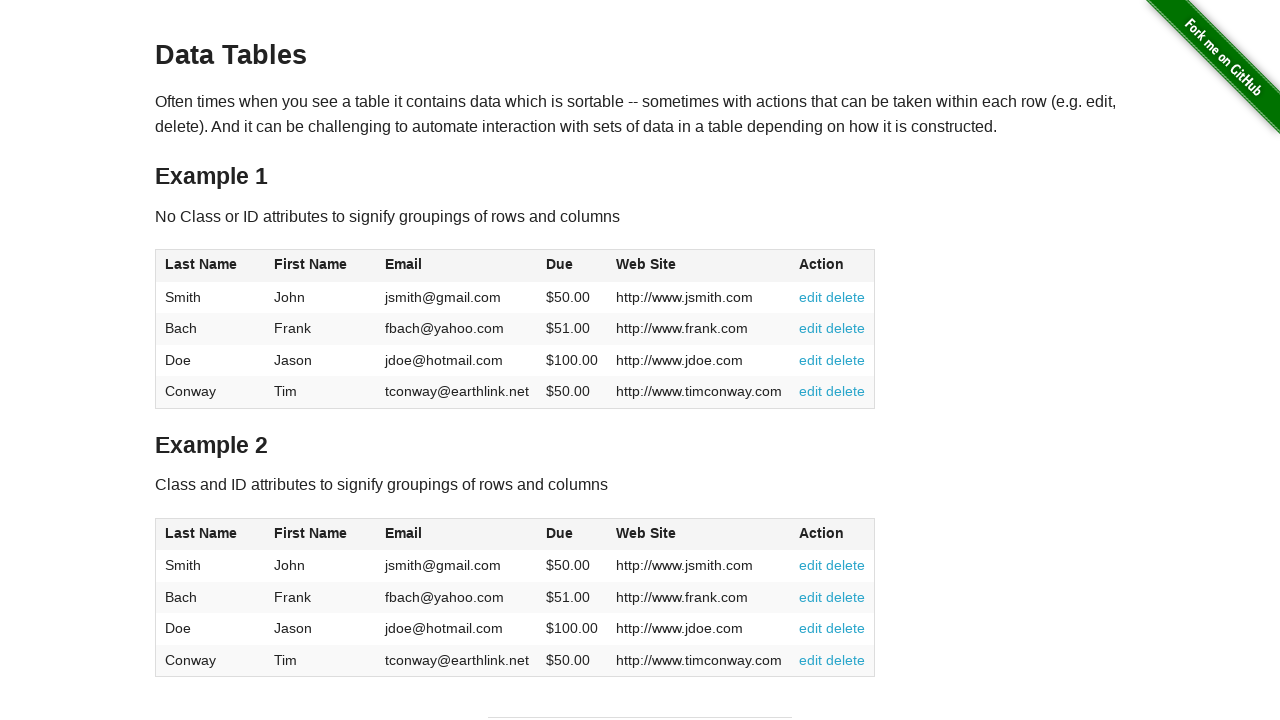

Verified row 3, column 1 cell exists
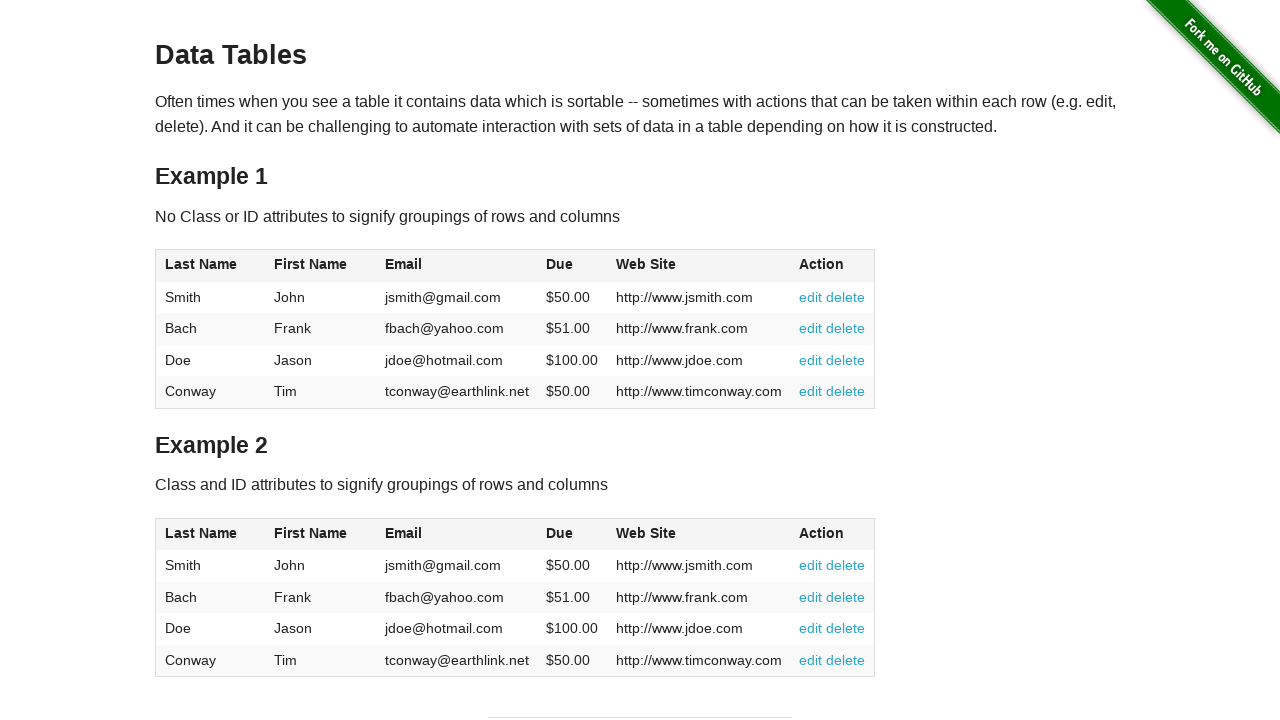

Verified row 4, column 1 cell exists
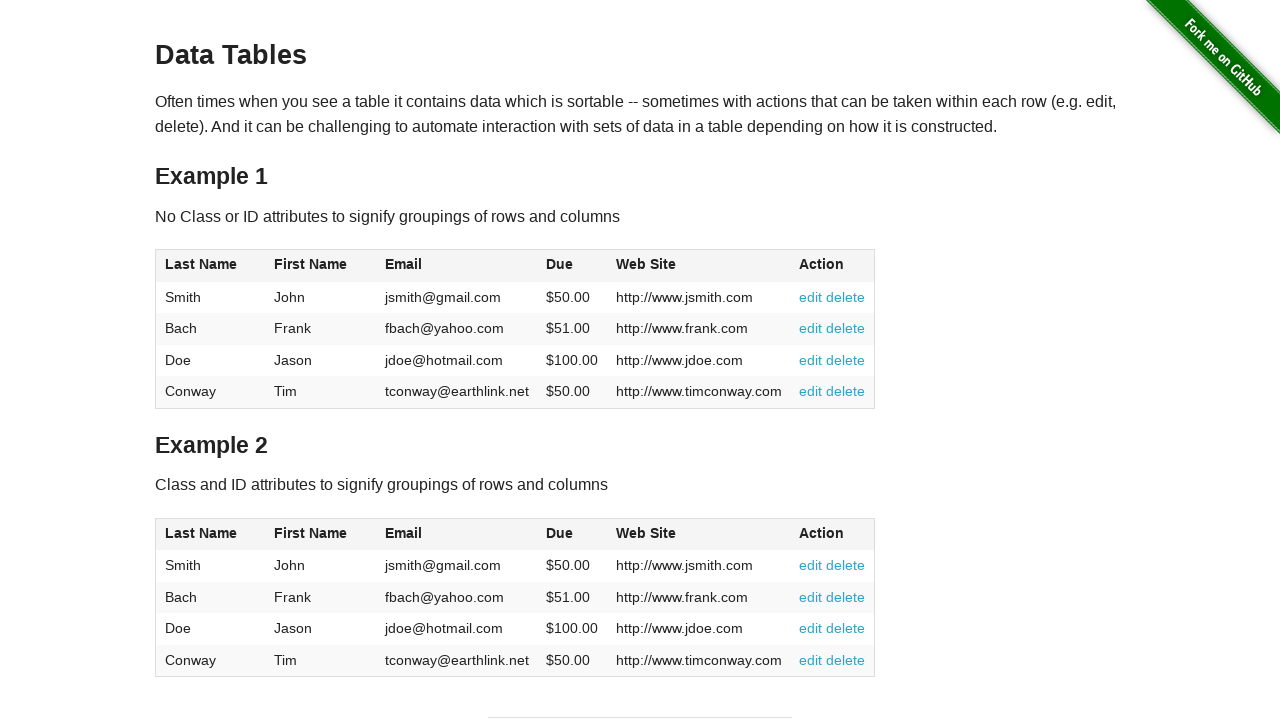

Verified column 2 header exists
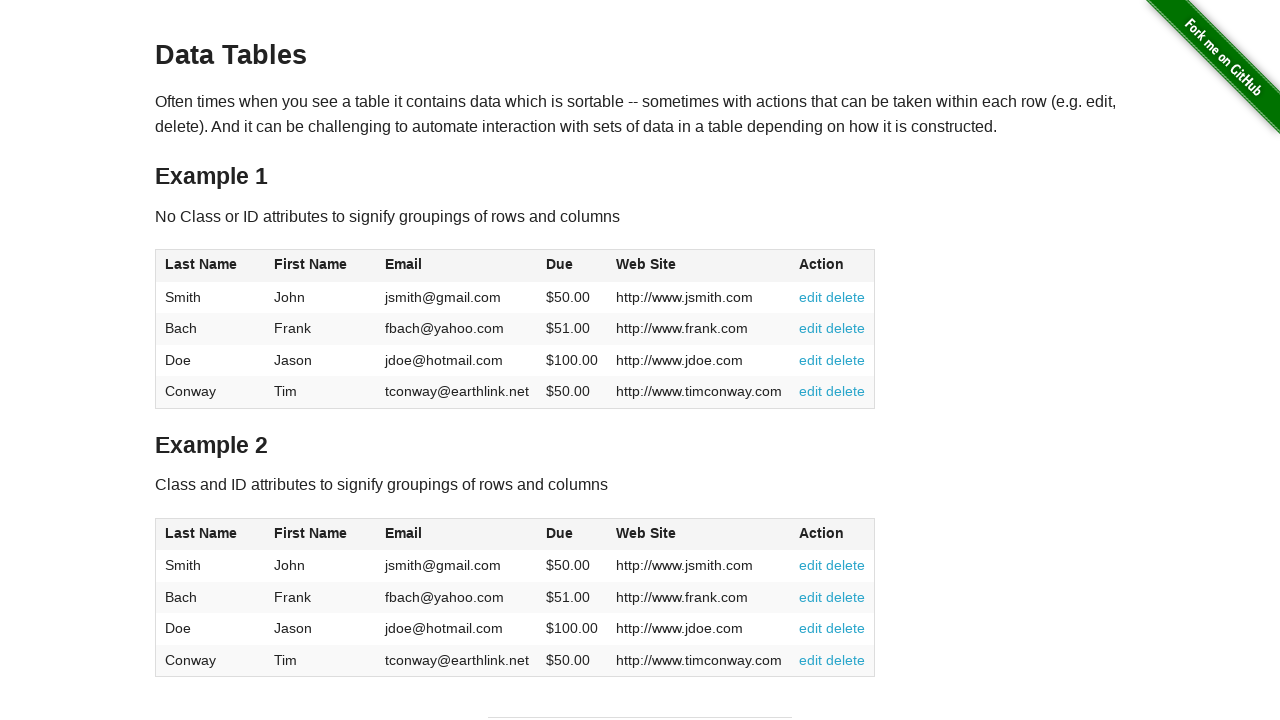

Verified row 1, column 2 cell exists
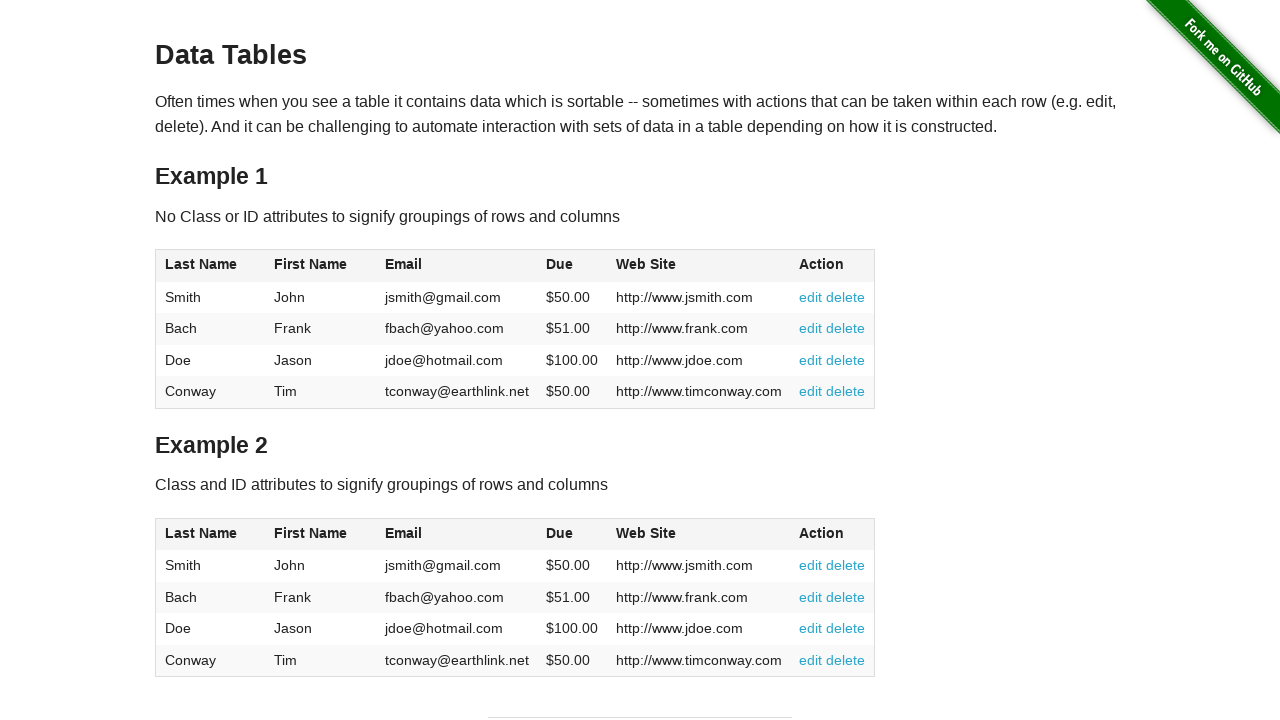

Verified row 2, column 2 cell exists
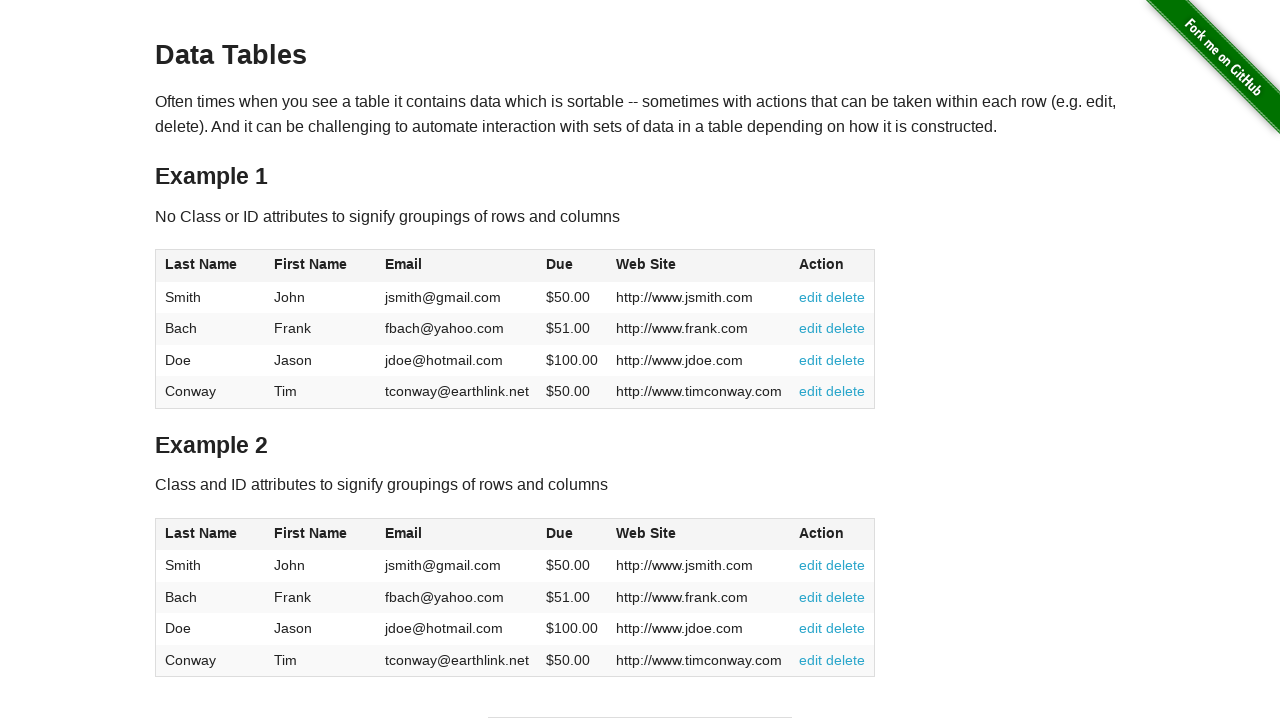

Verified row 3, column 2 cell exists
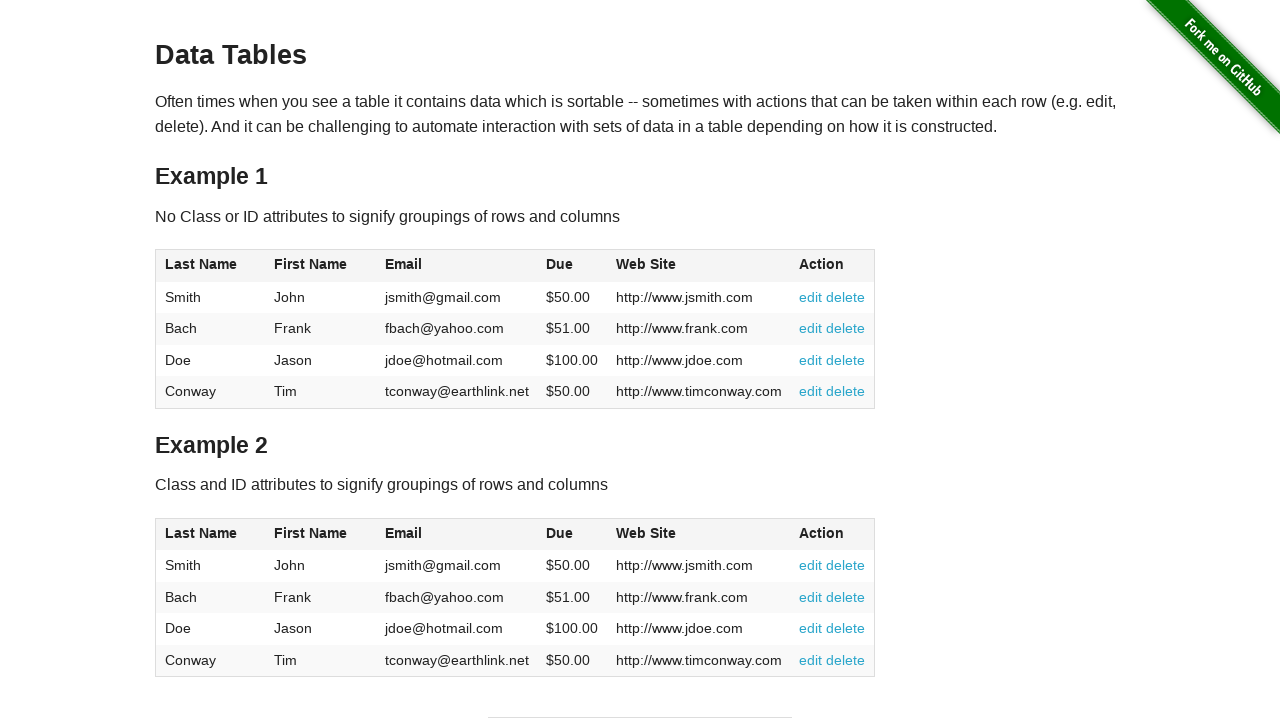

Verified row 4, column 2 cell exists
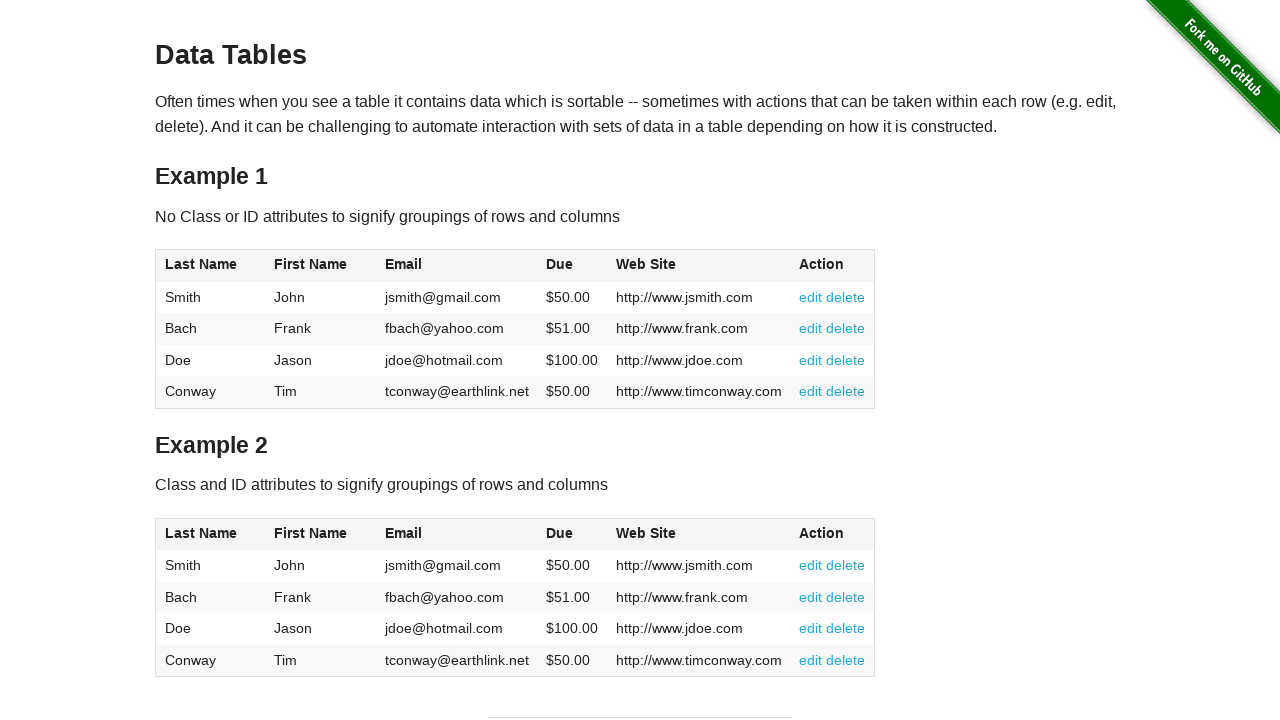

Verified column 3 header exists
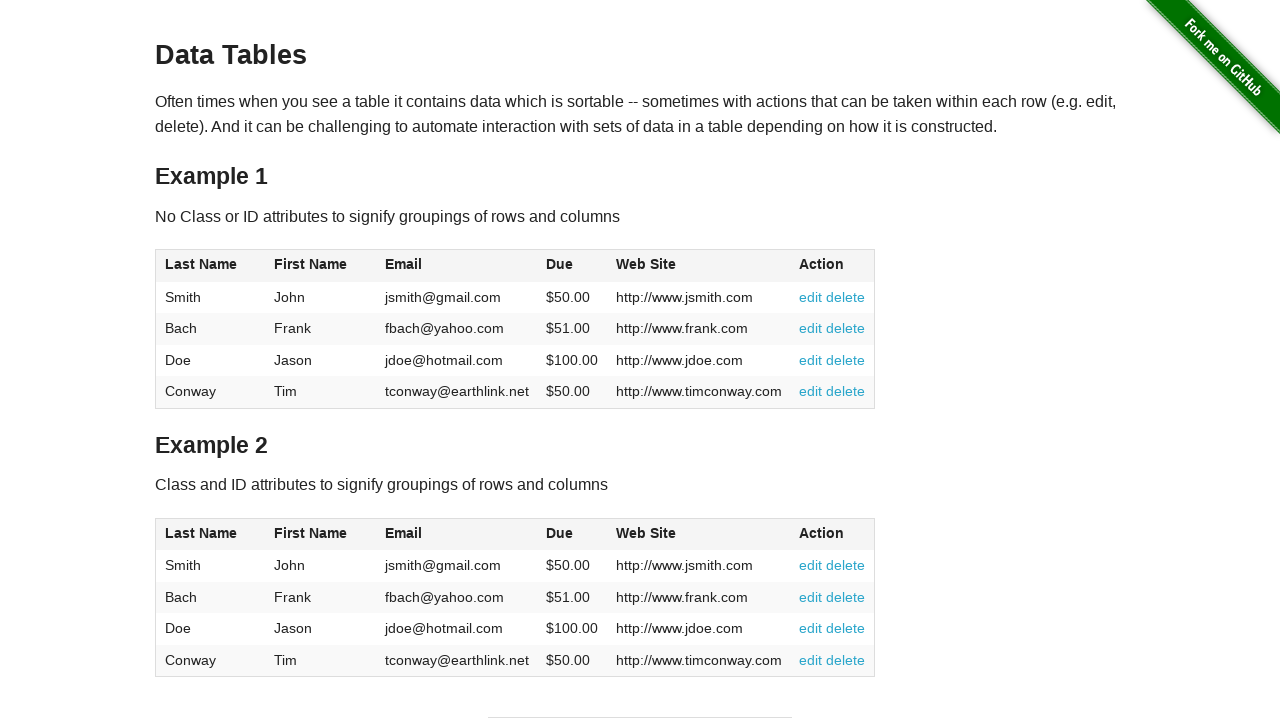

Verified row 1, column 3 cell exists
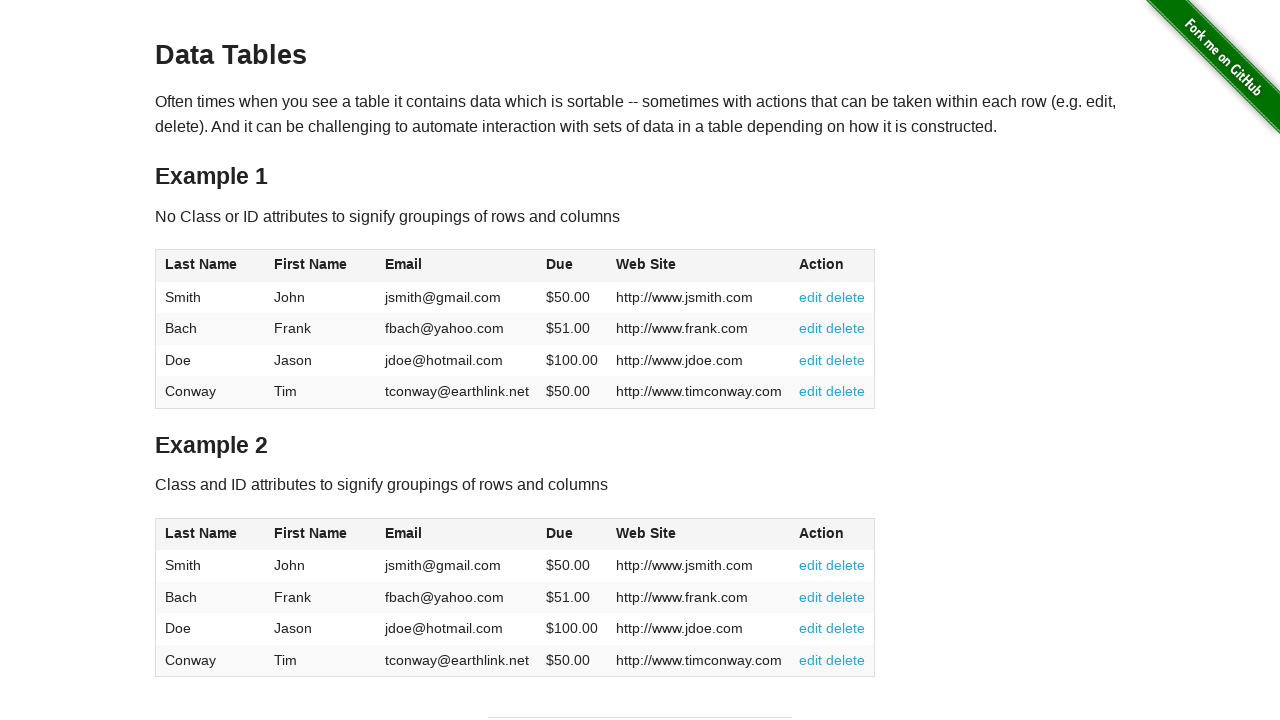

Verified row 2, column 3 cell exists
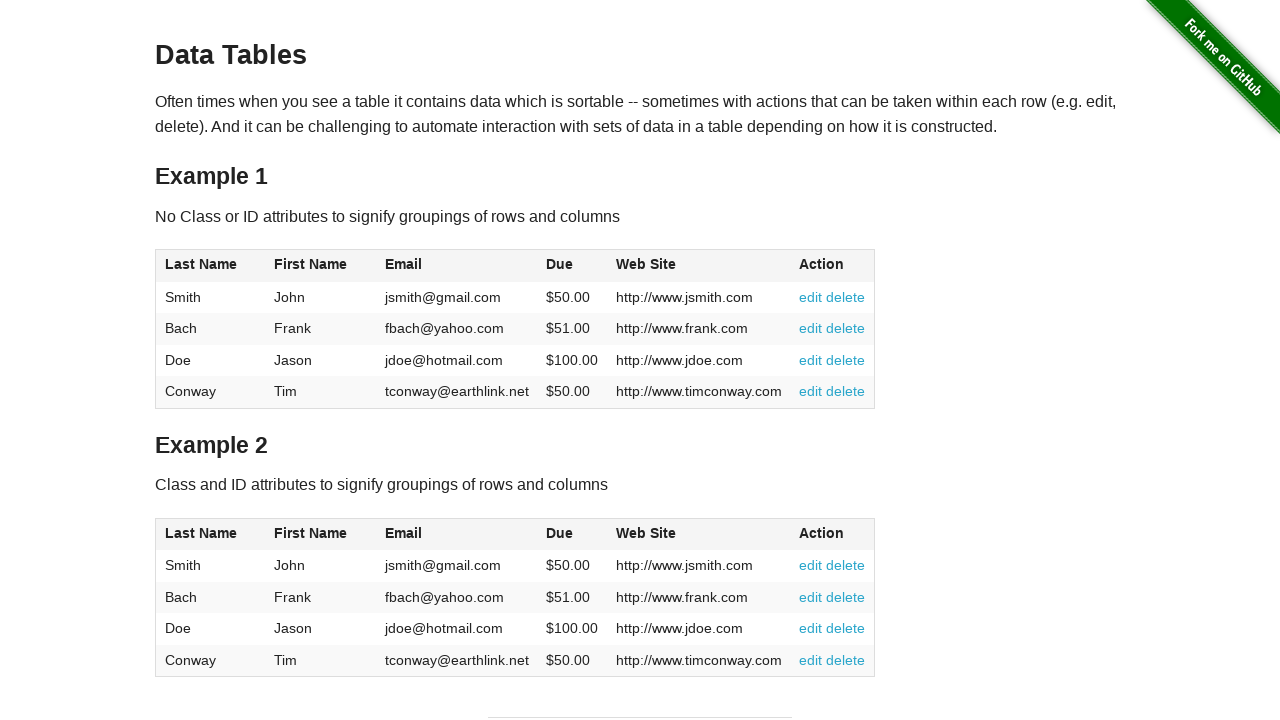

Verified row 3, column 3 cell exists
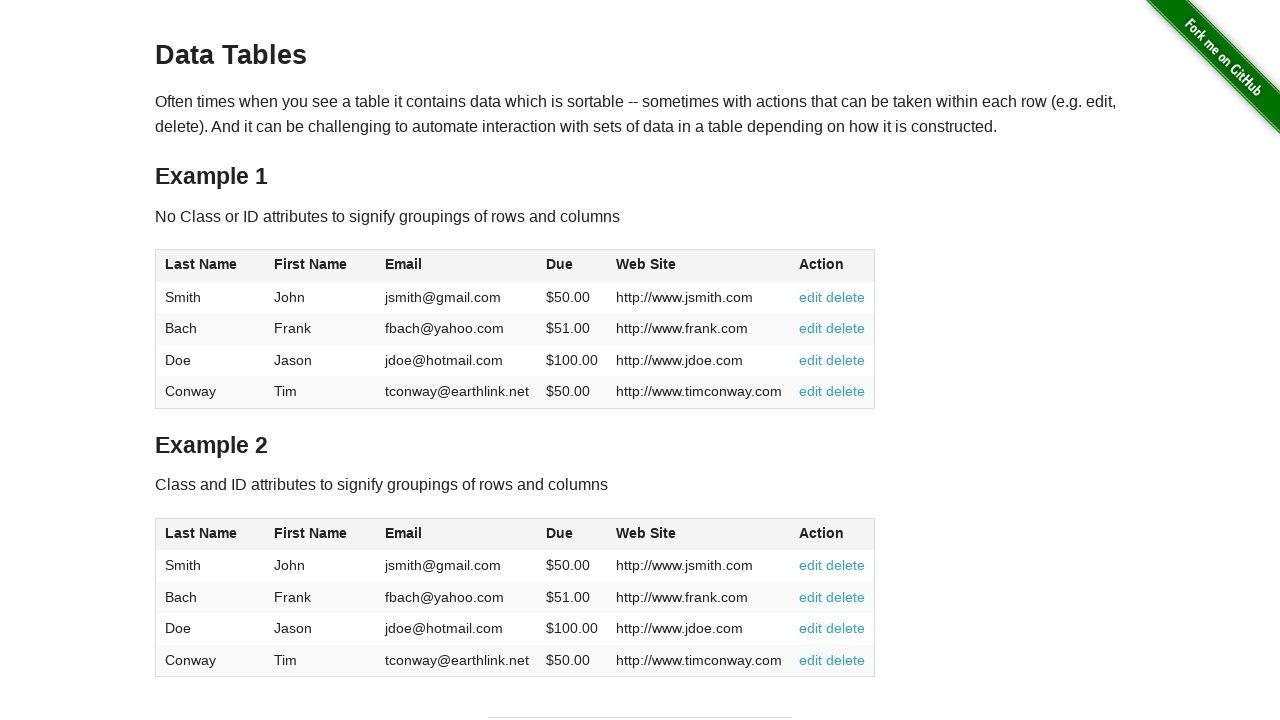

Verified row 4, column 3 cell exists
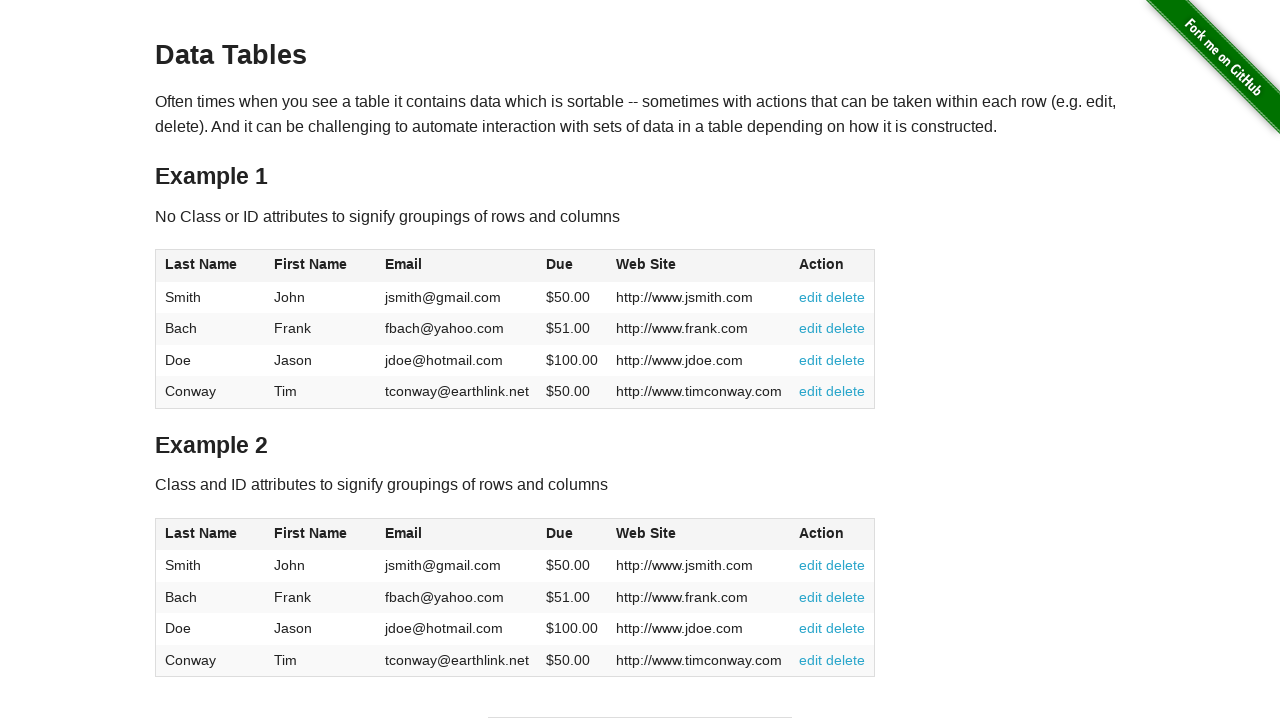

Verified column 4 header exists
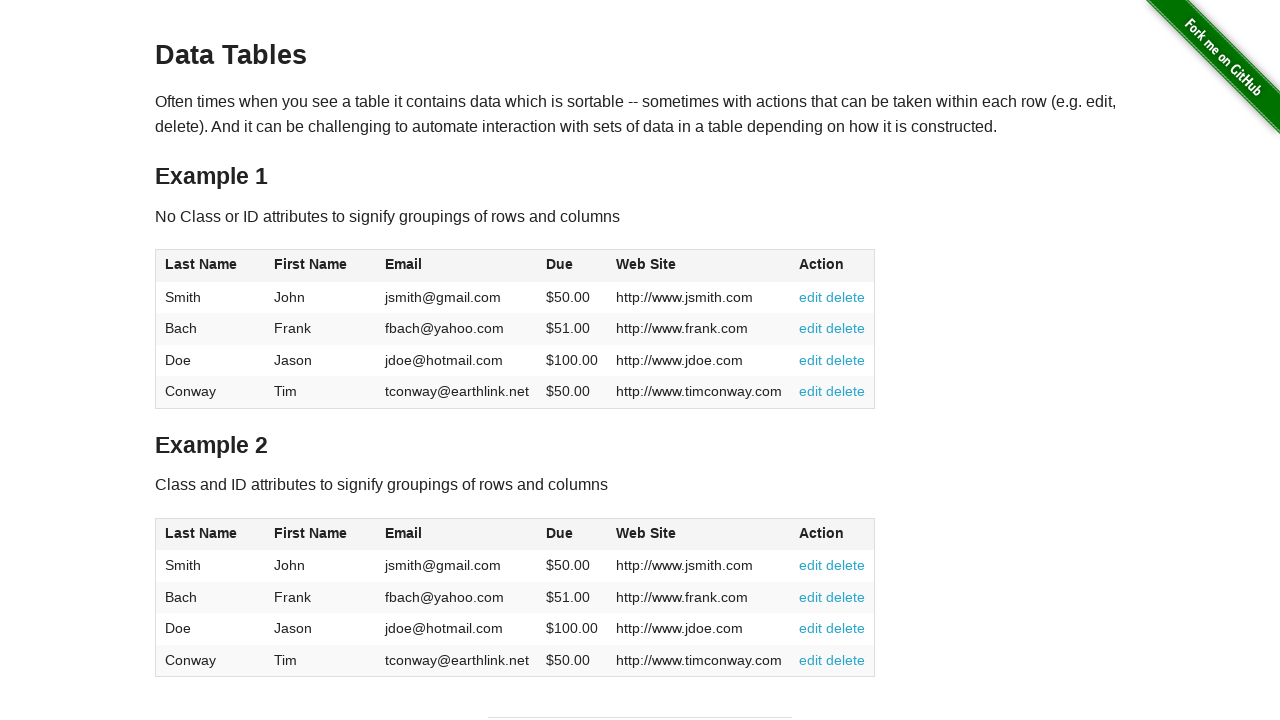

Verified row 1, column 4 cell exists
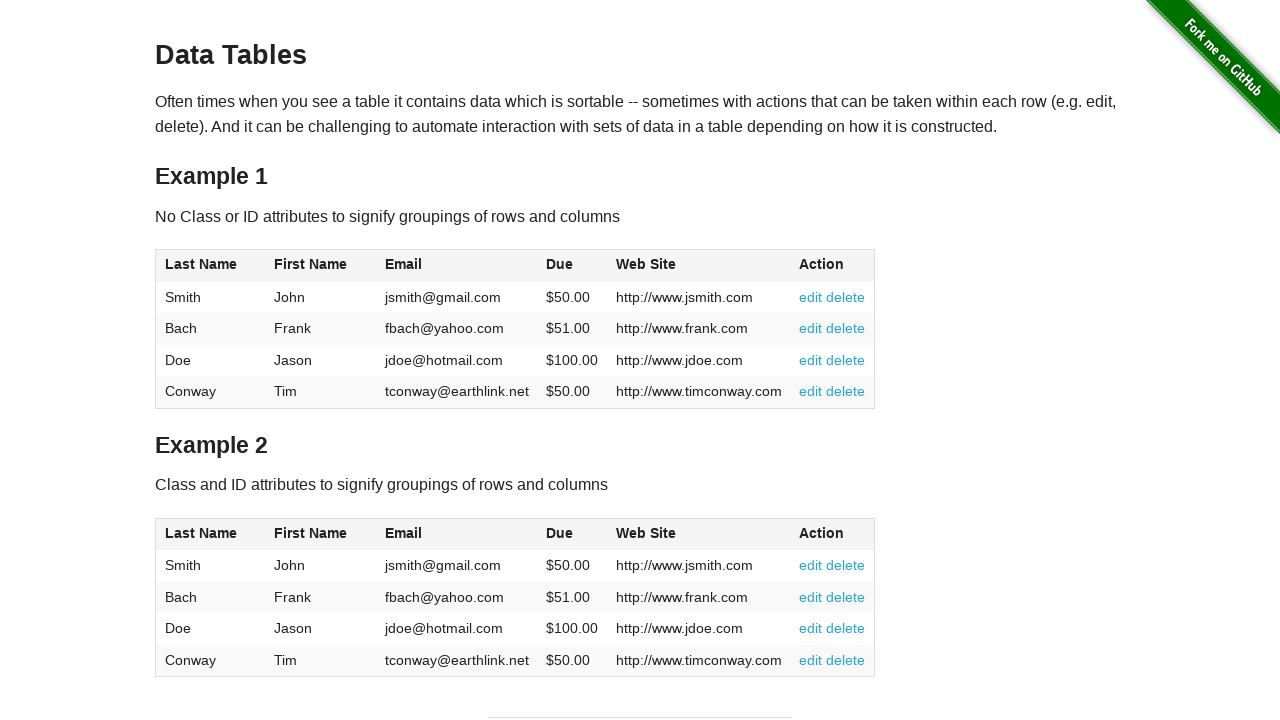

Verified row 2, column 4 cell exists
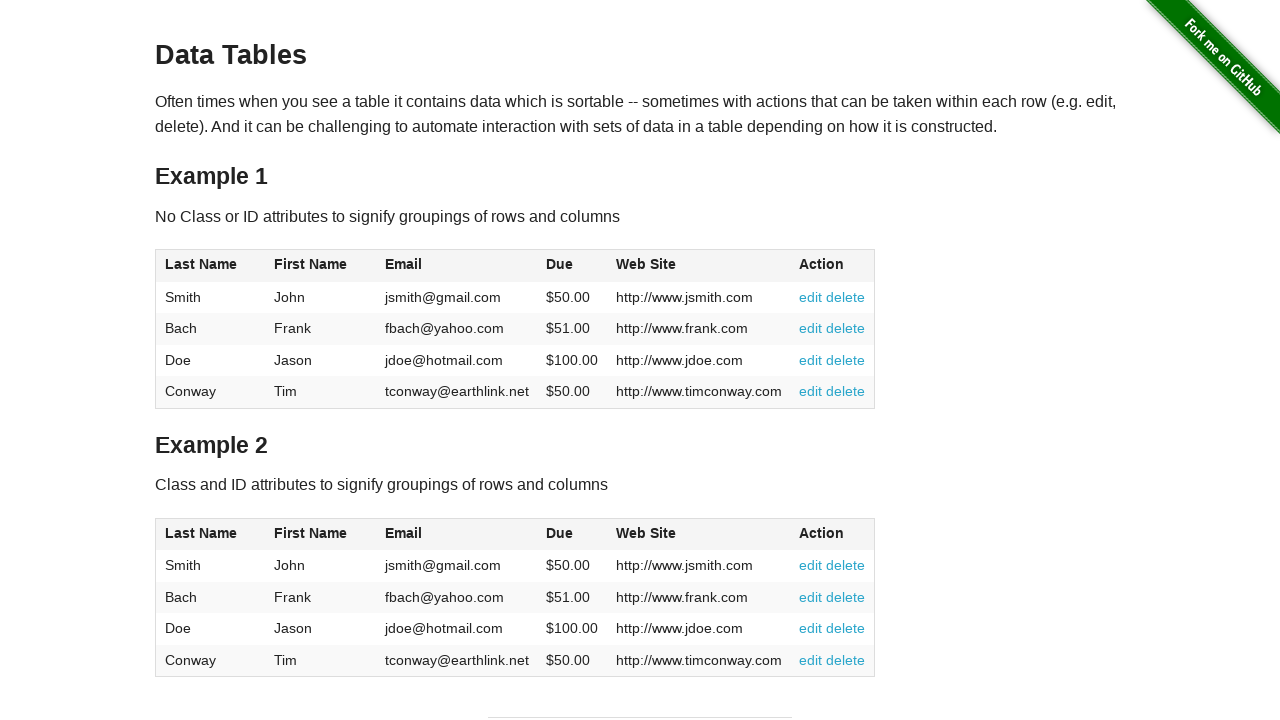

Verified row 3, column 4 cell exists
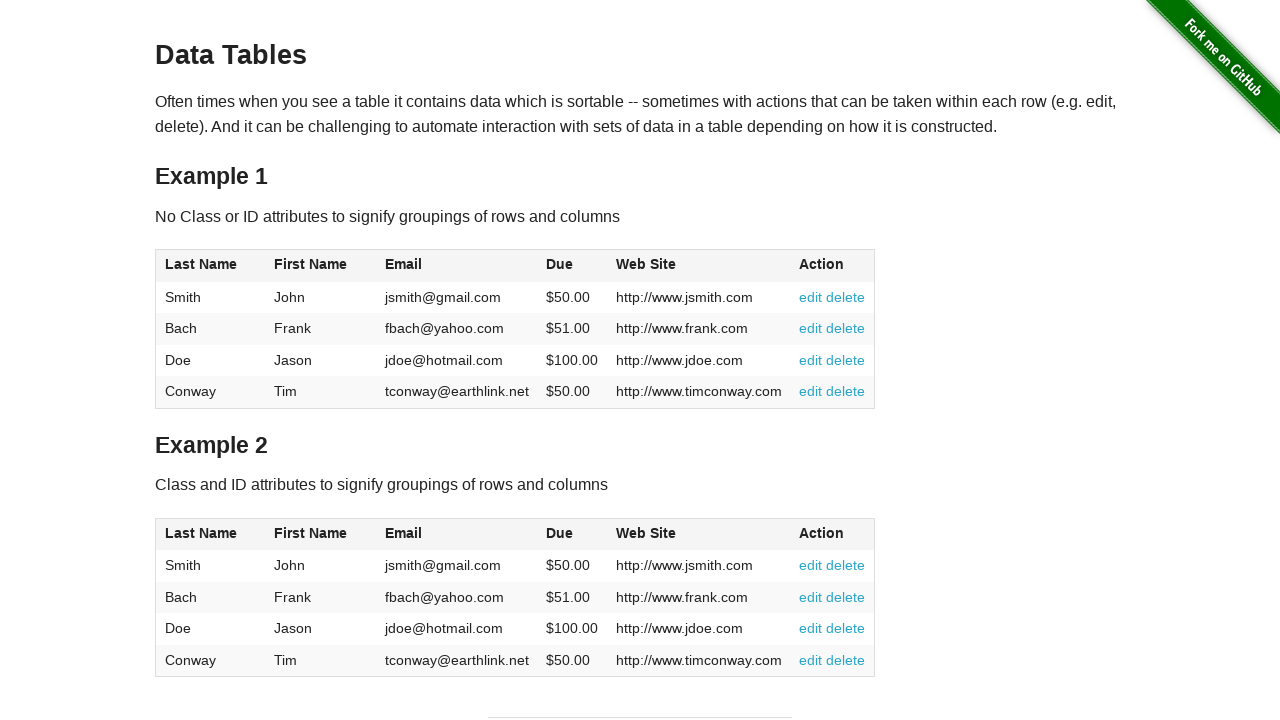

Verified row 4, column 4 cell exists
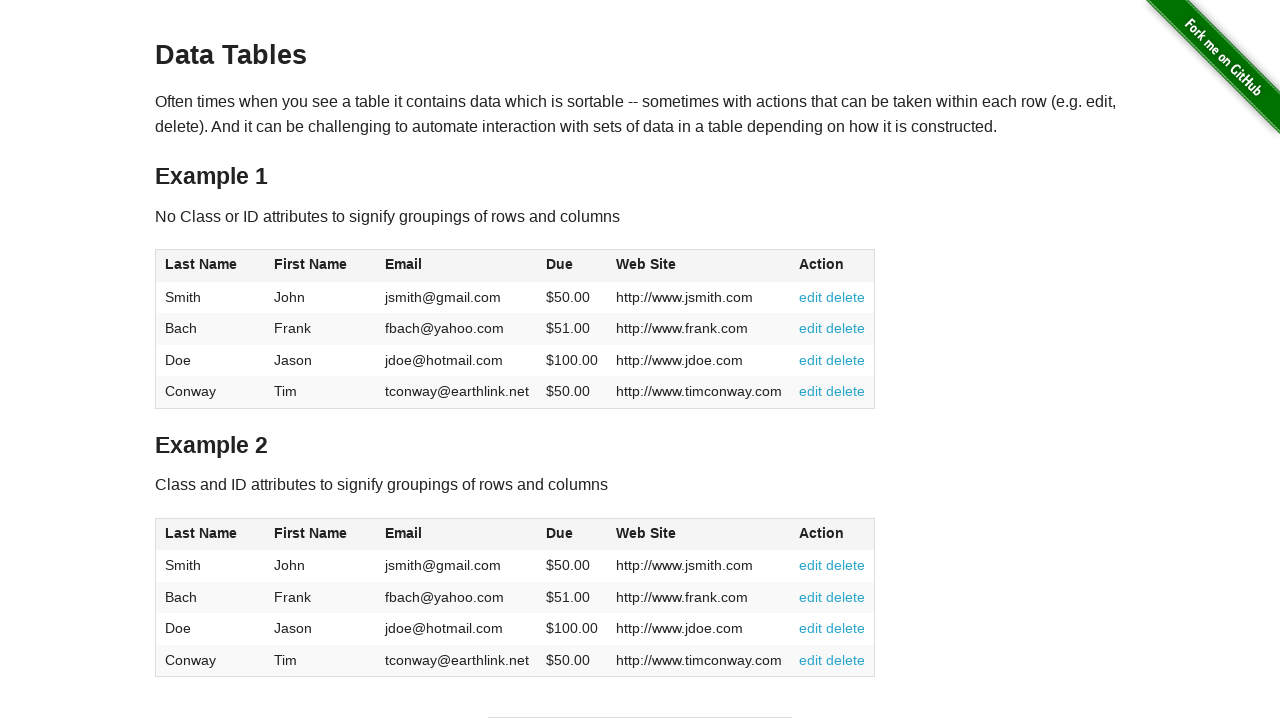

Verified column 5 header exists
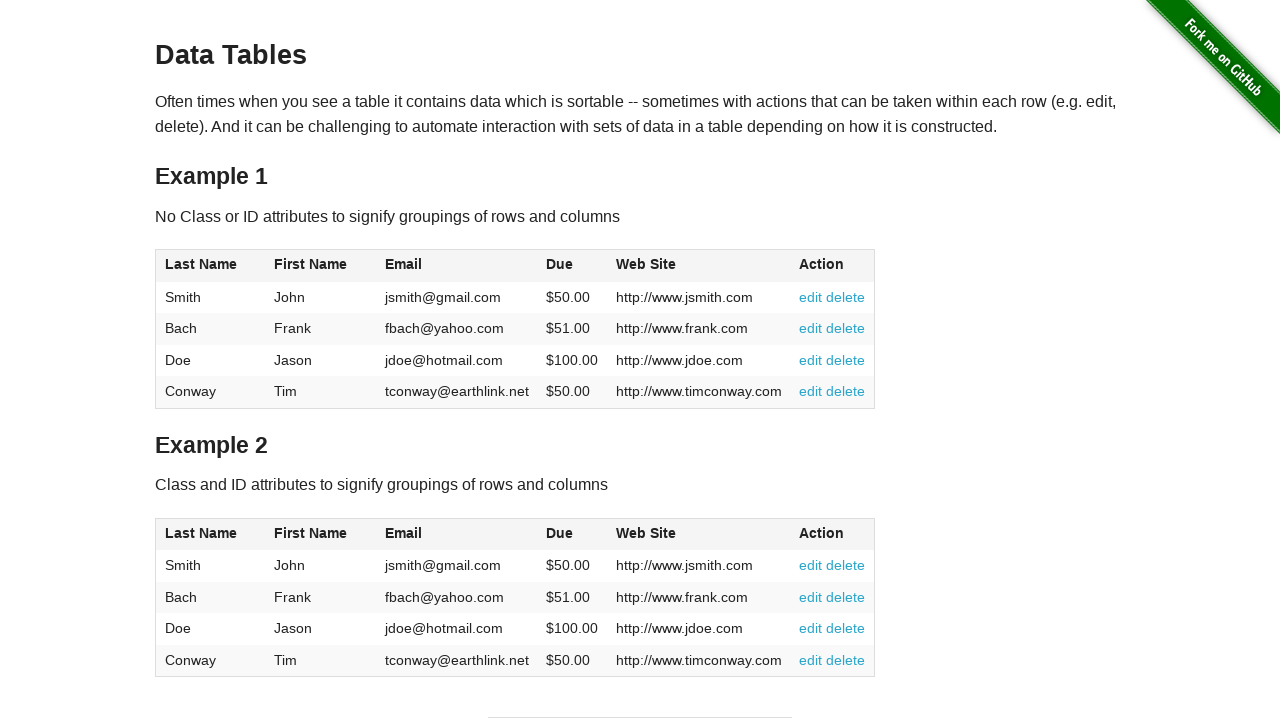

Verified row 1, column 5 cell exists
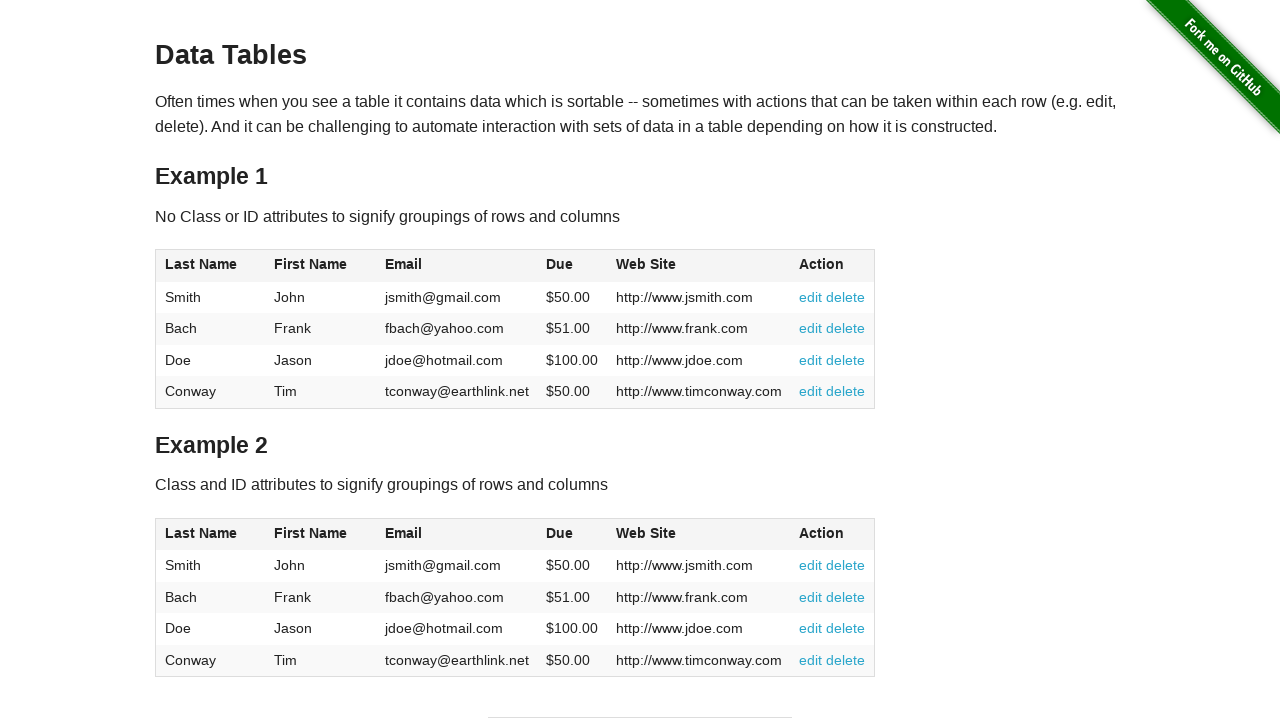

Verified row 2, column 5 cell exists
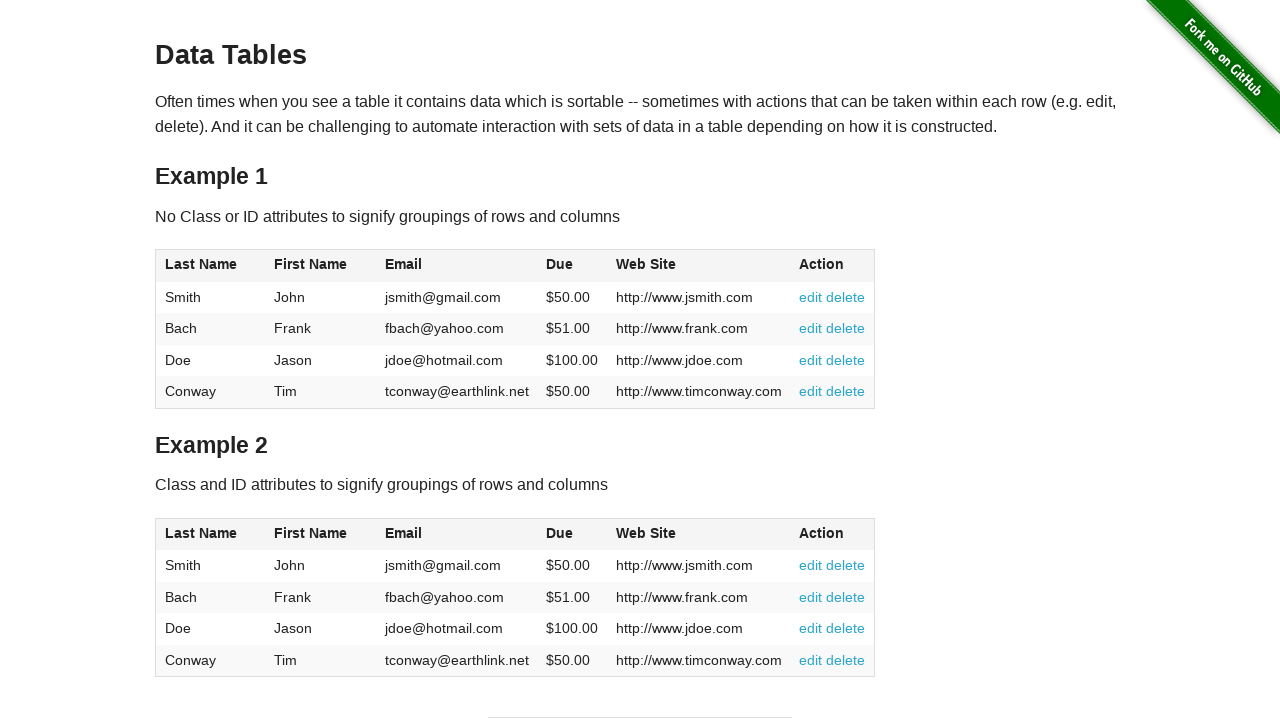

Verified row 3, column 5 cell exists
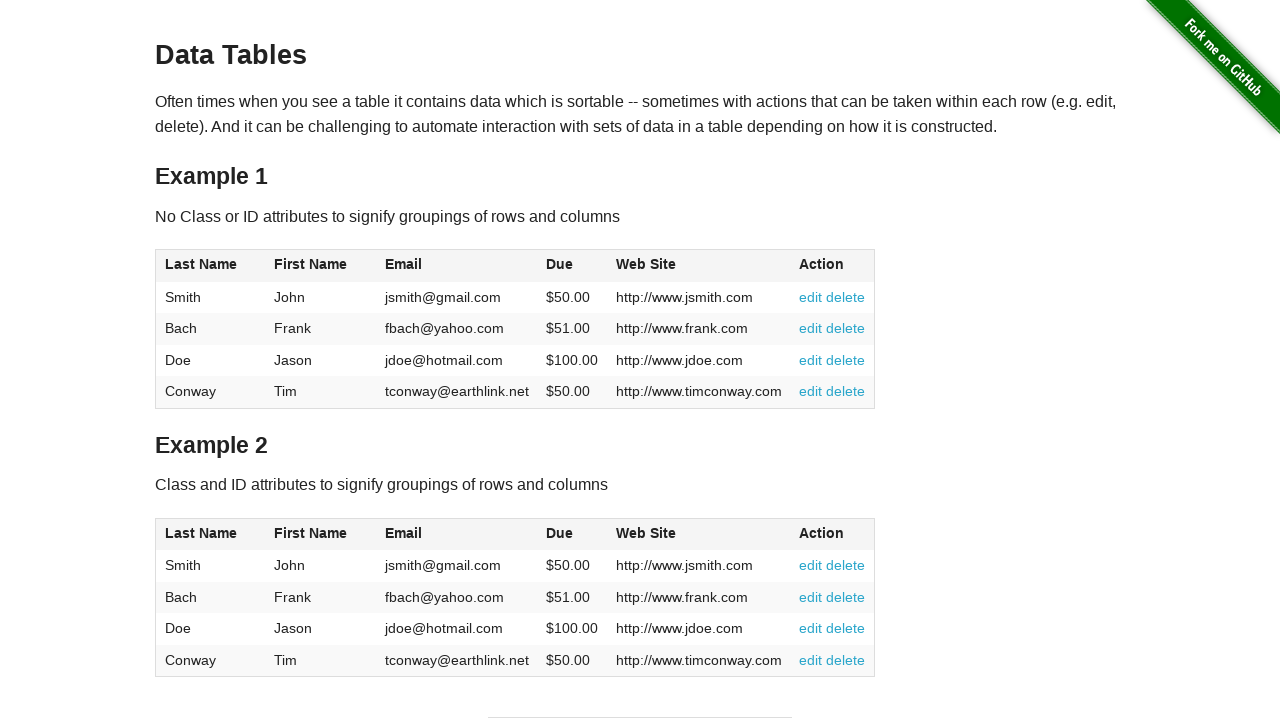

Verified row 4, column 5 cell exists
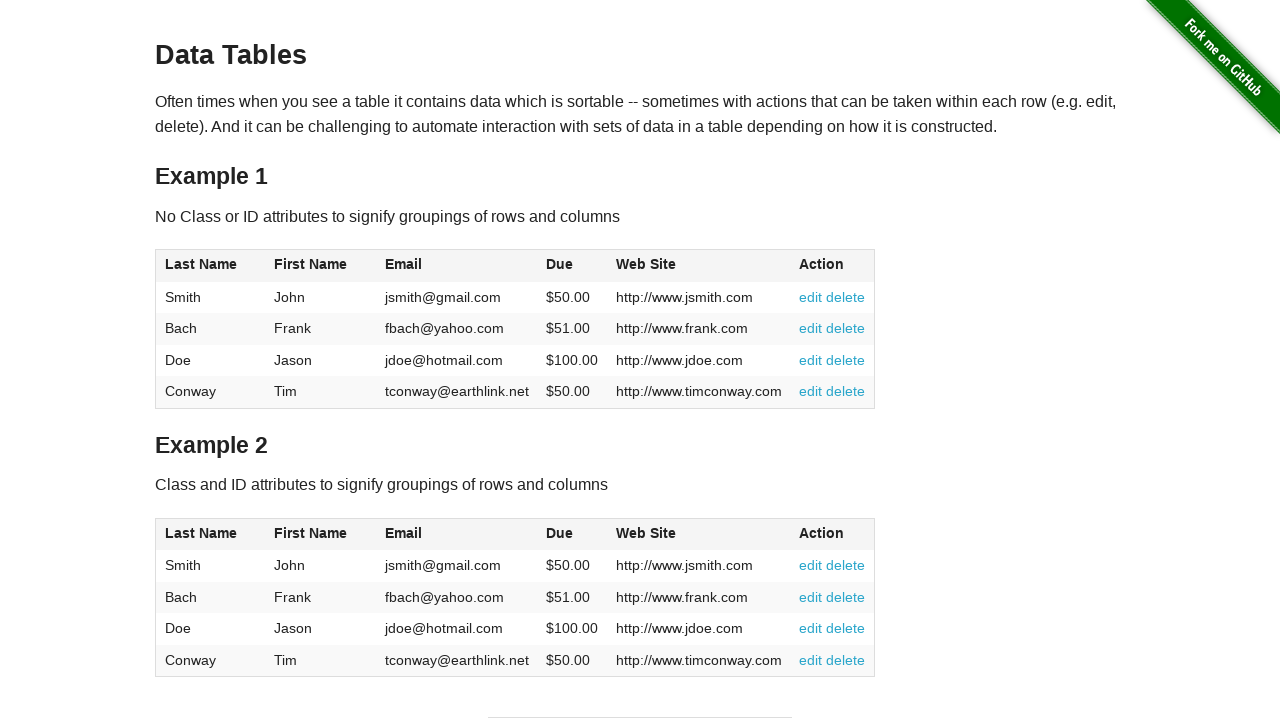

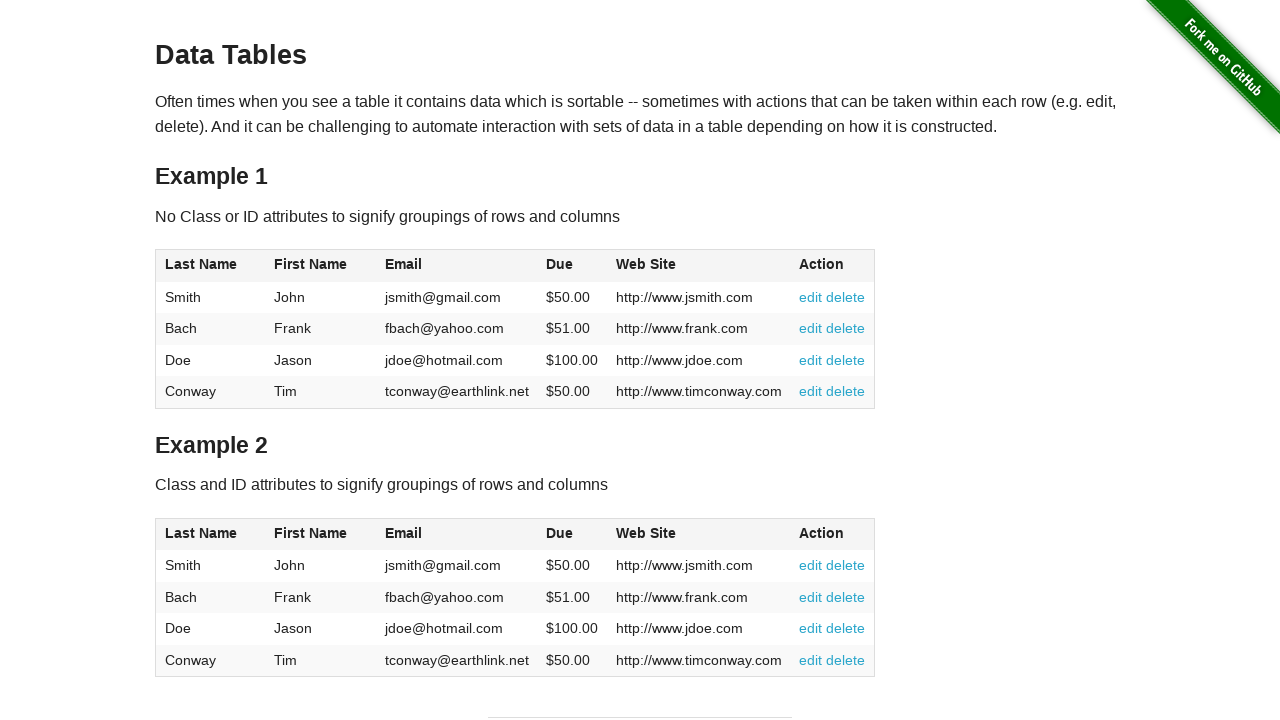